Navigates to the ask page and verifies the Ask header exists

Starting URL: https://news.ycombinator.com

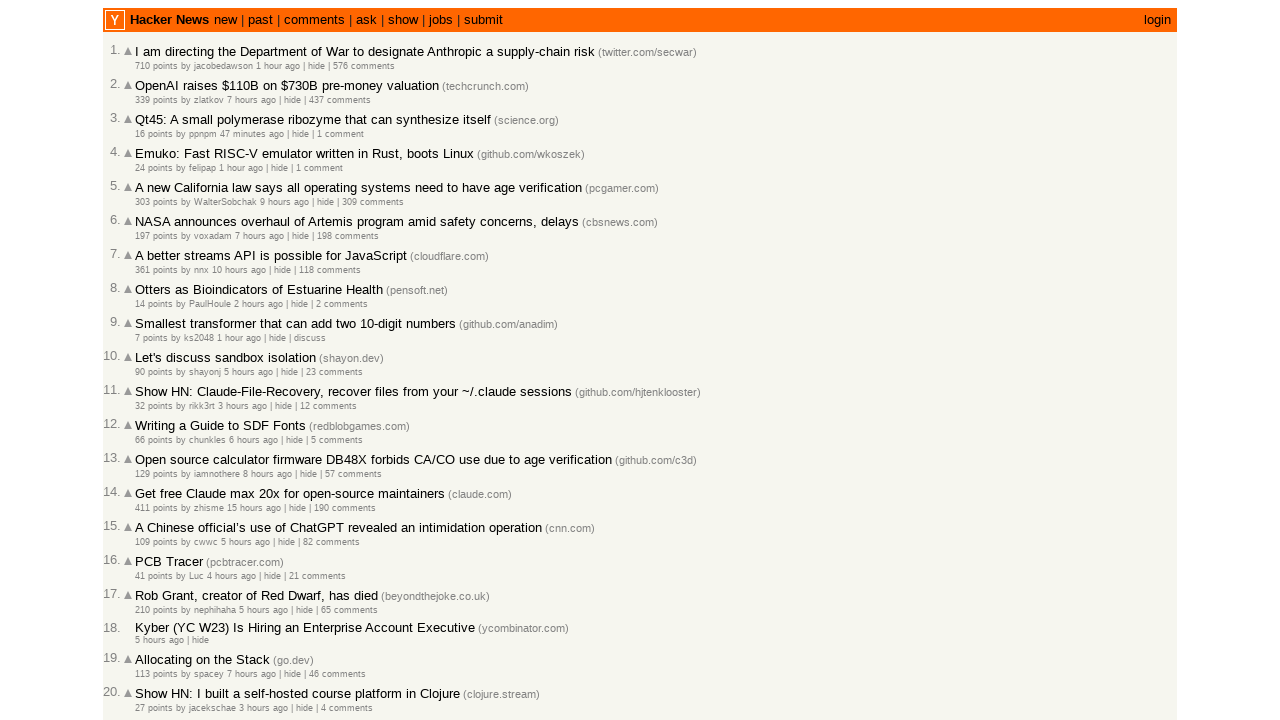

Clicked the 'ask' link to navigate to Ask HN page at (366, 20) on a:has-text('ask')
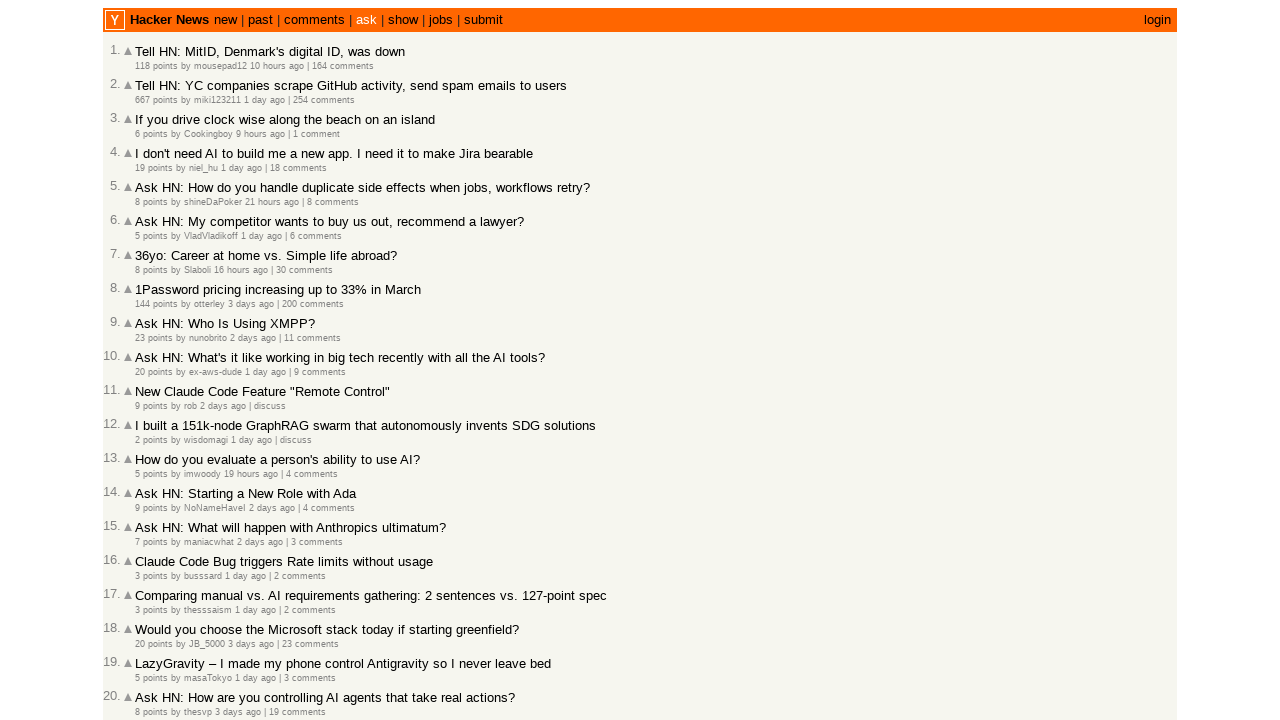

Waited for .titleline selector to load on Ask page
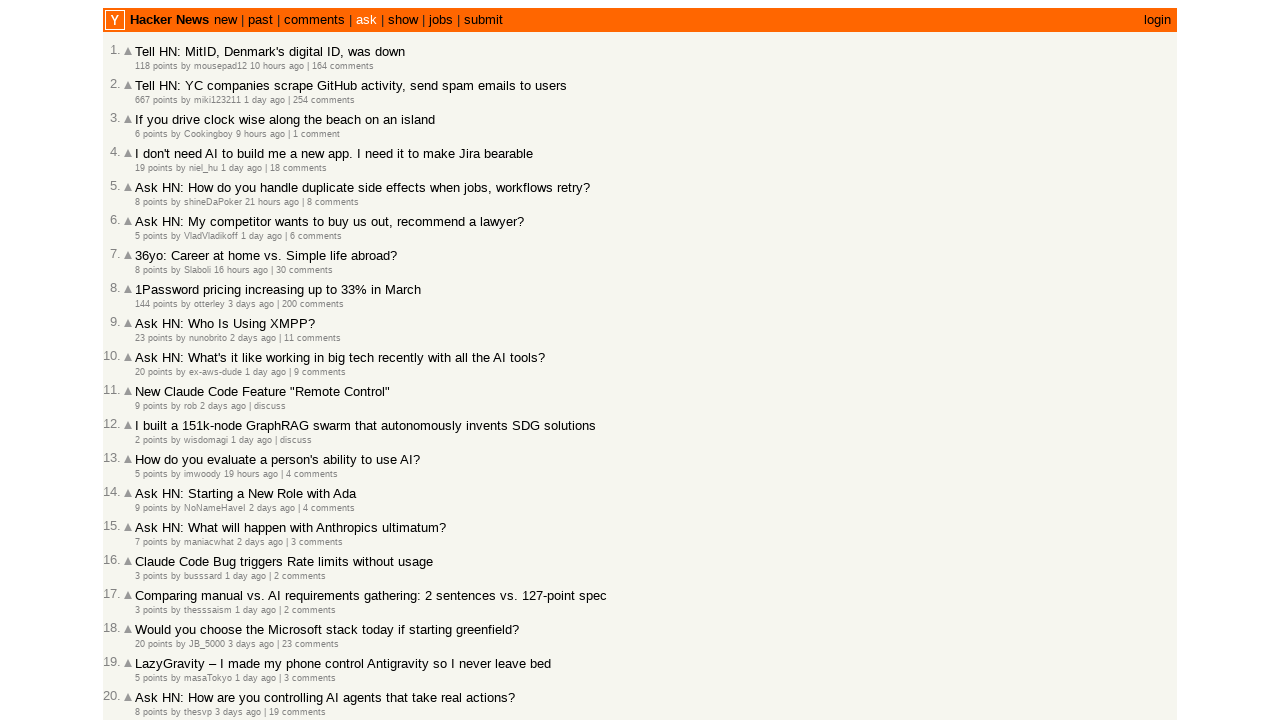

Verified that Ask page body is visible
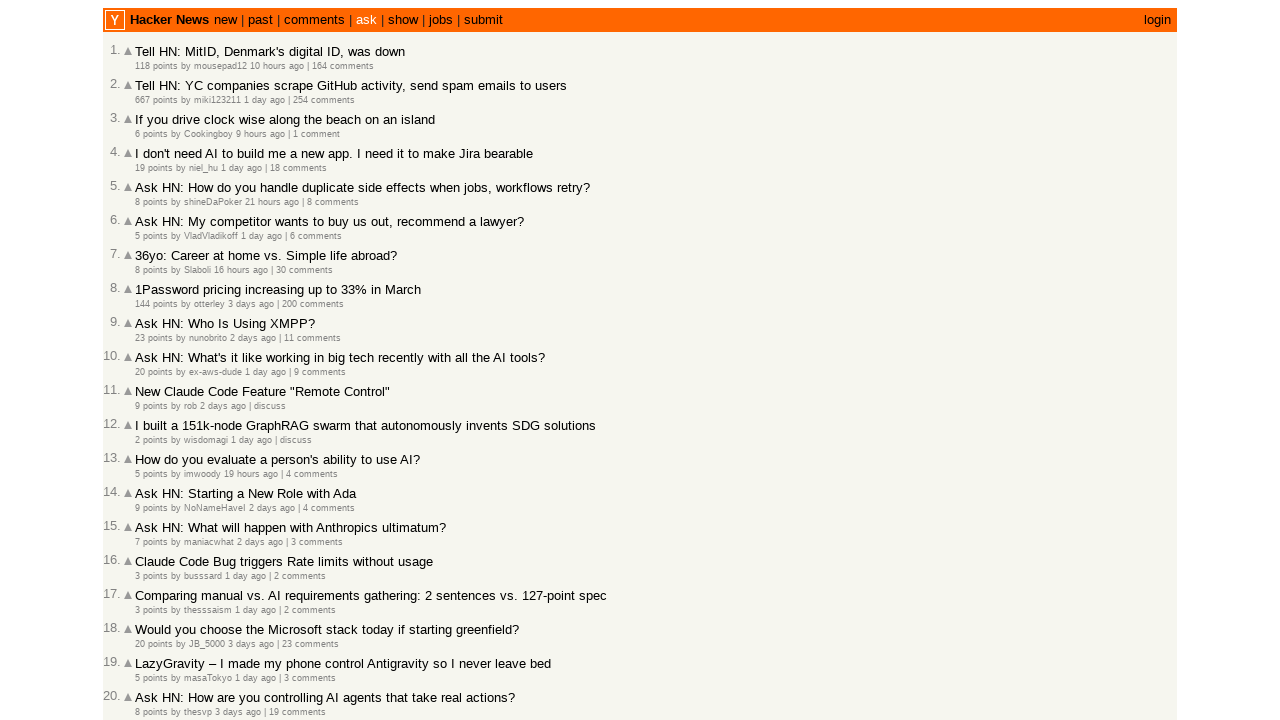

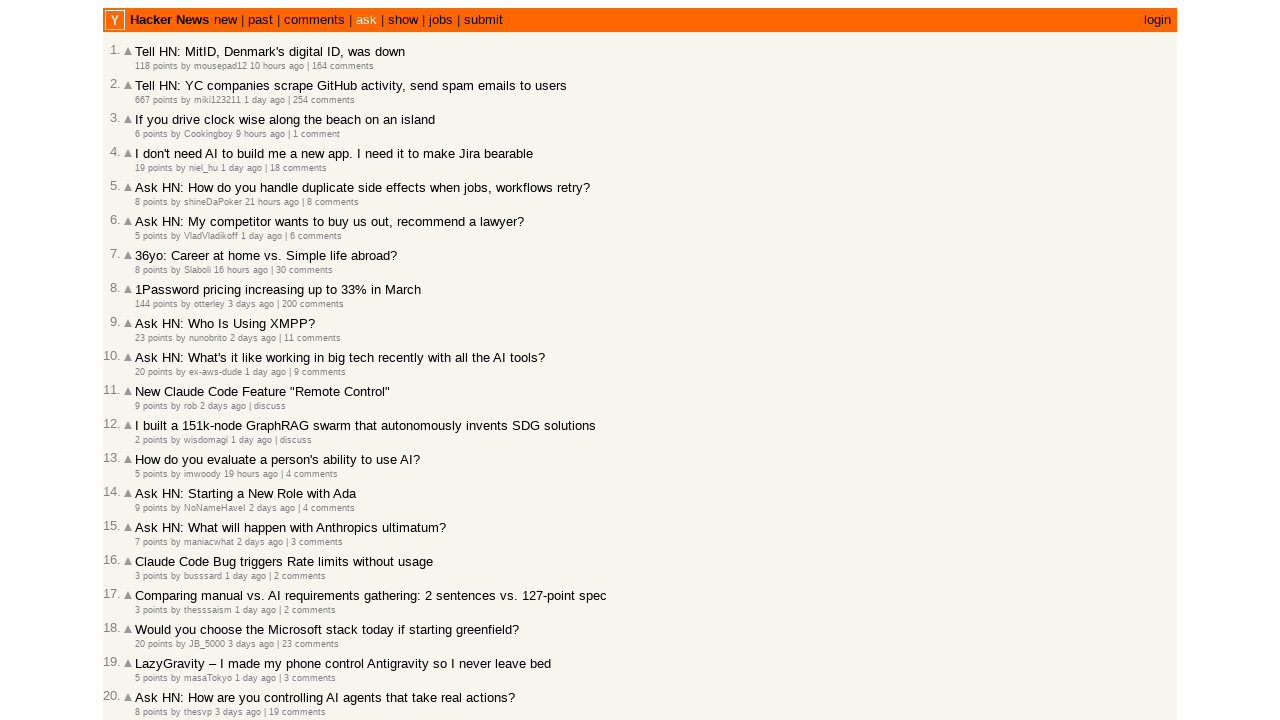